Tests radio button functionality by selecting the "Male" gender option and the "15 - 50" age group option on a demo page

Starting URL: https://syntaxprojects.com/basic-radiobutton-demo.php

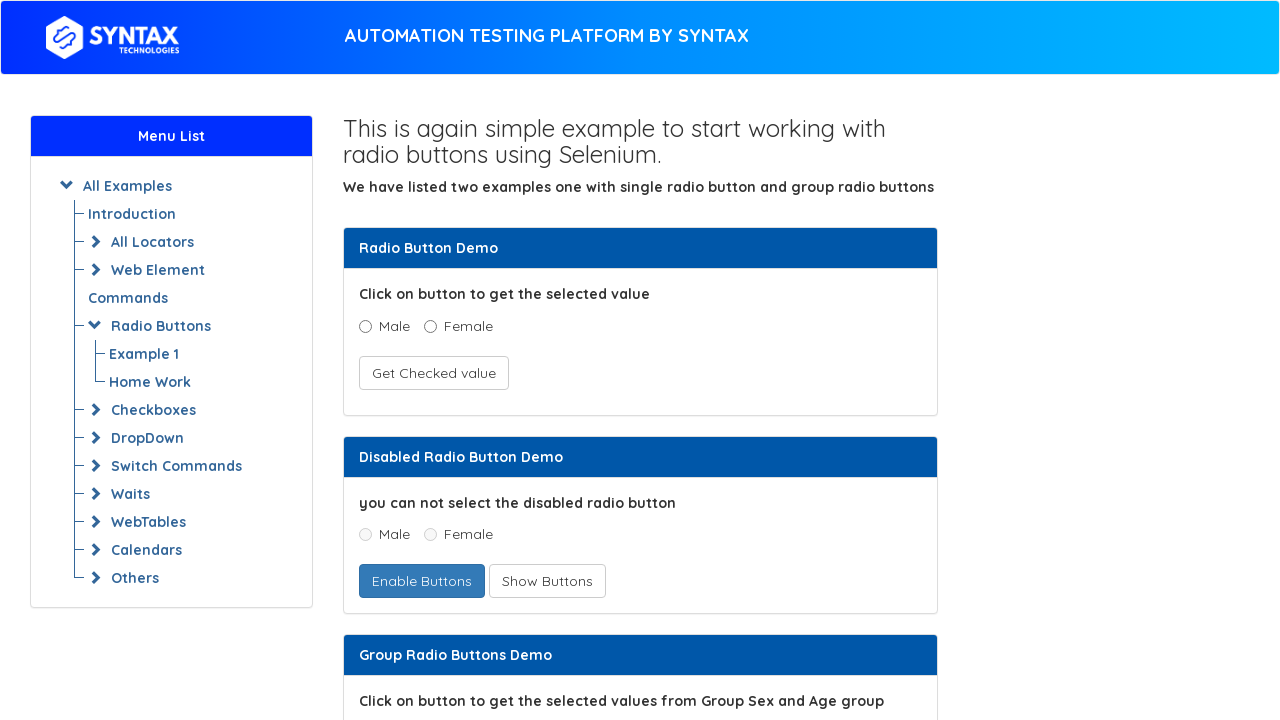

Clicked on the Male radio button at (365, 326) on input[value='Male'][name='optradio']
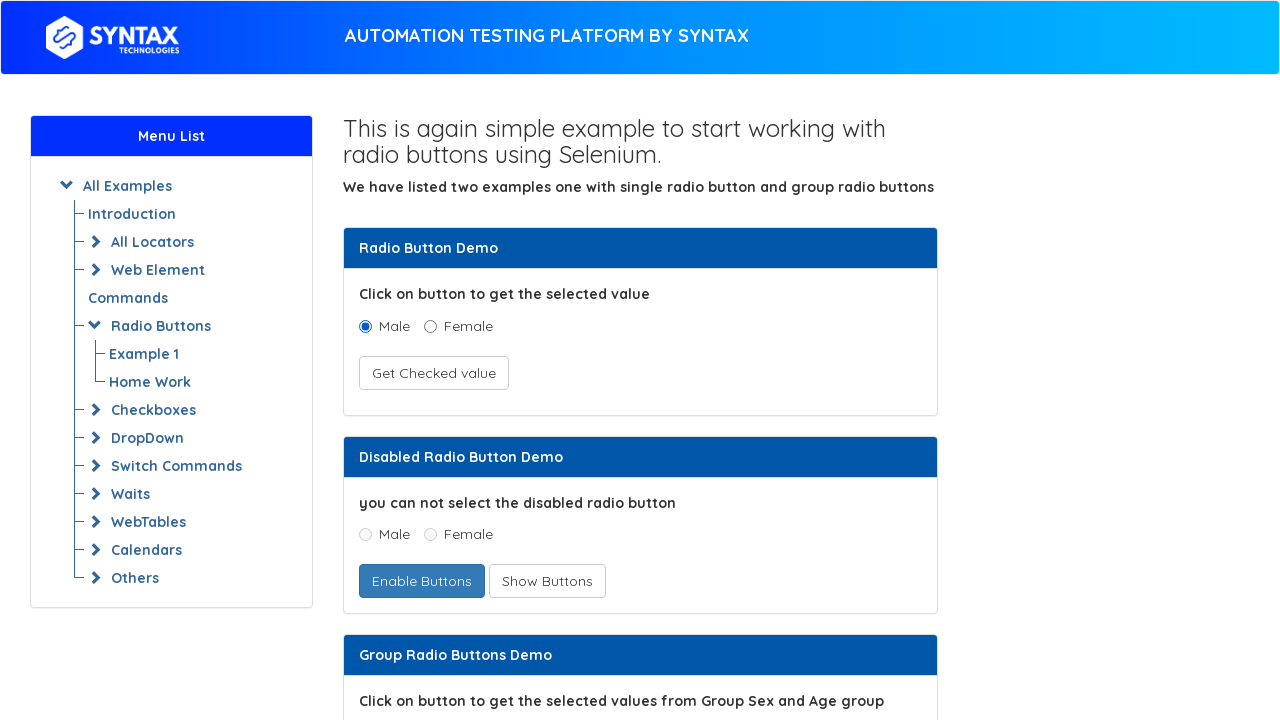

Verified the Male radio button is attached to the DOM
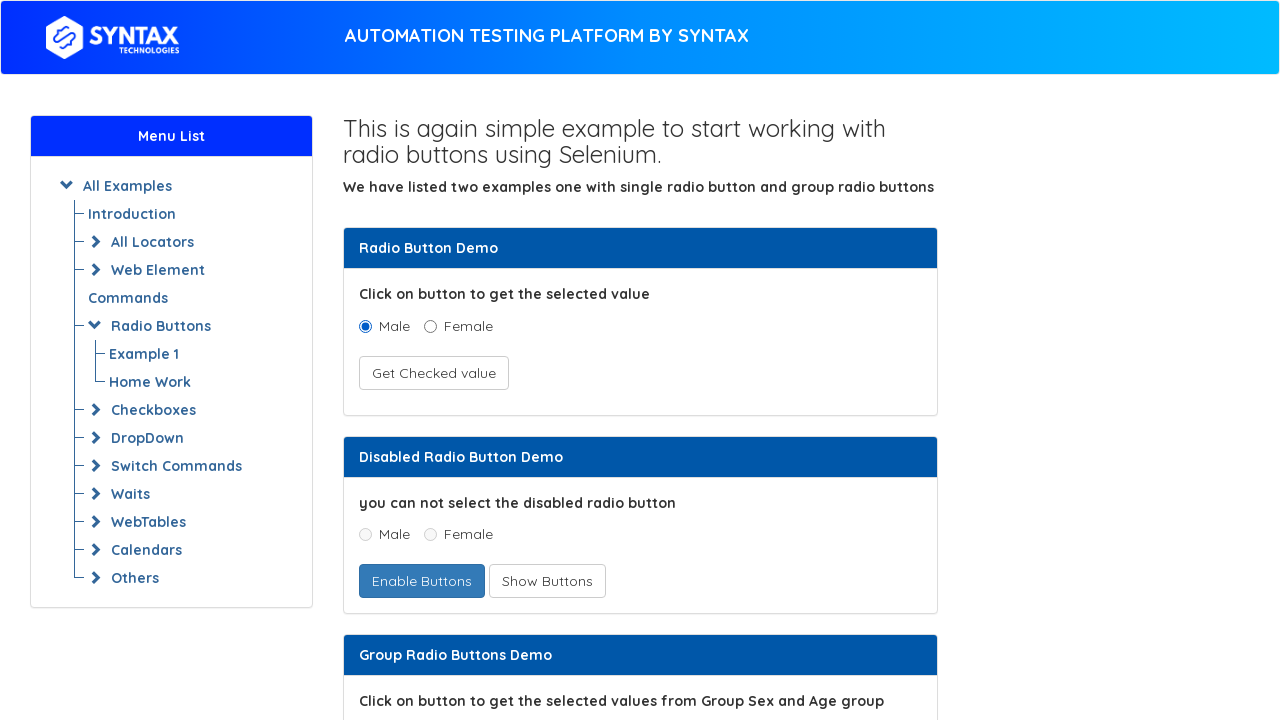

Clicked on the 15 - 50 age group radio button at (516, 360) on input[name='ageGroup'][value='15 - 50']
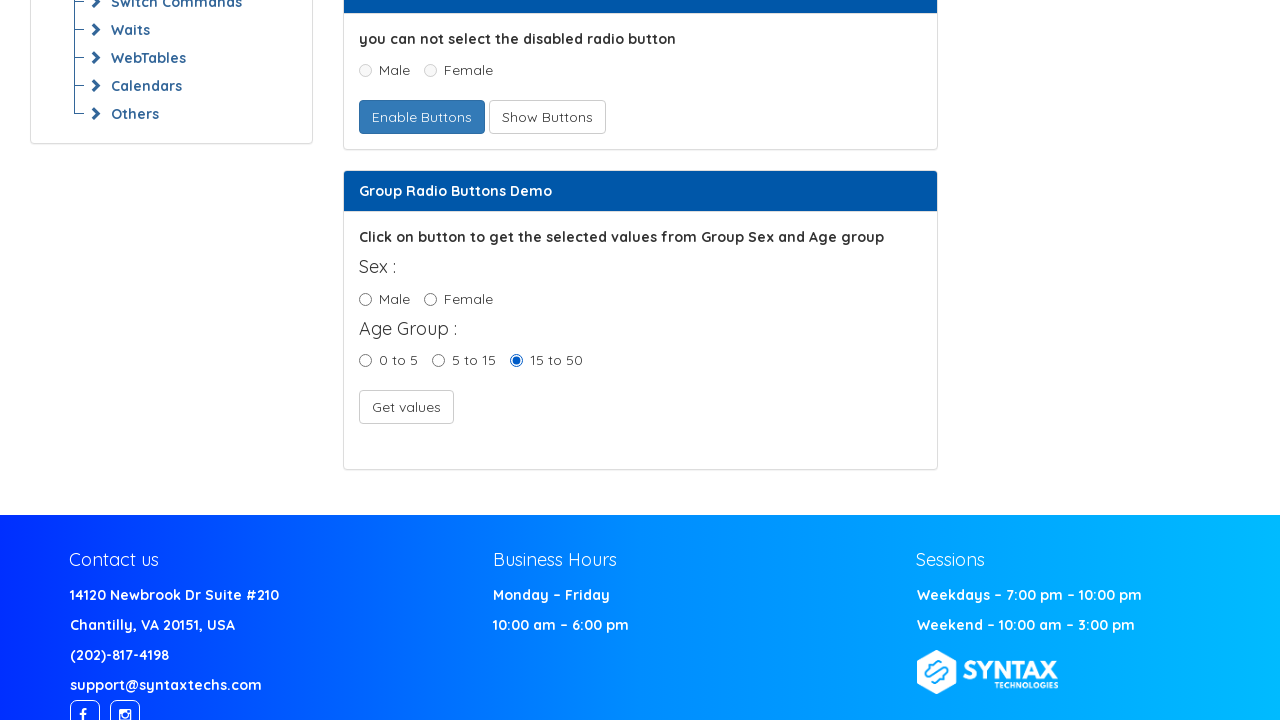

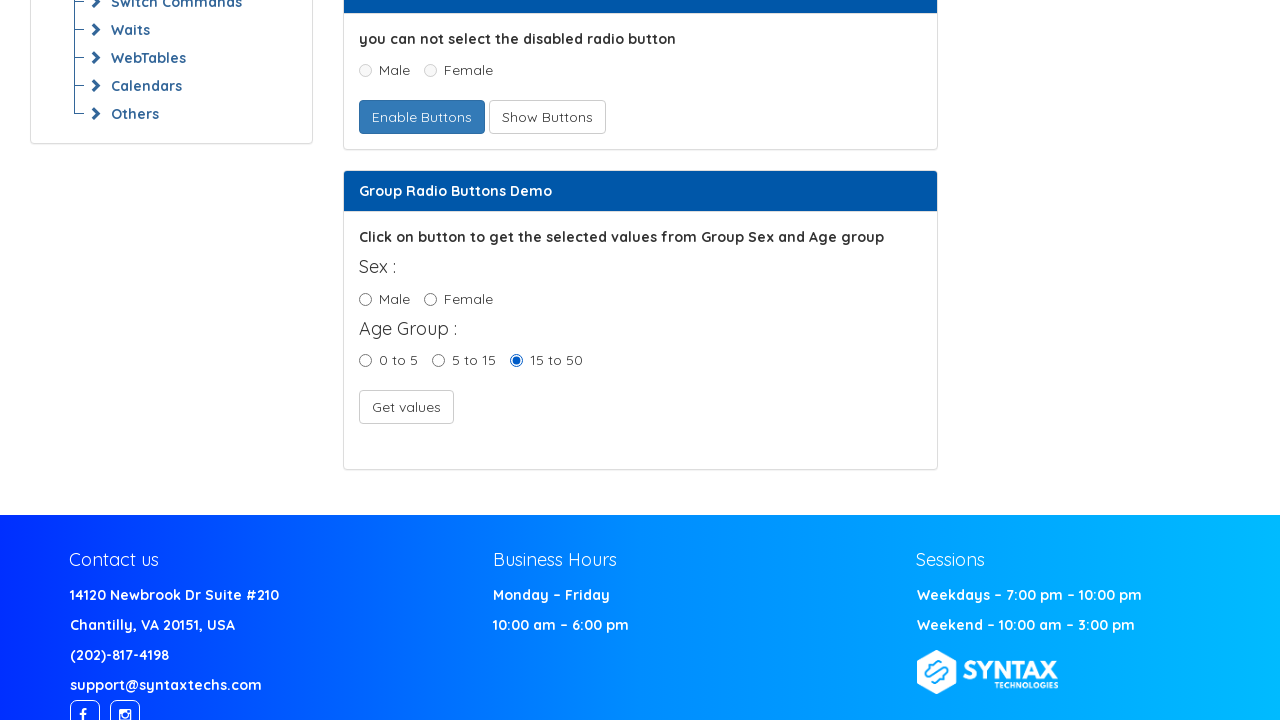